Tests hover menu functionality on SpiceJet website by hovering over the "Add-ons" menu item and clicking on the "Visa Services" submenu option

Starting URL: https://www.spicejet.com/

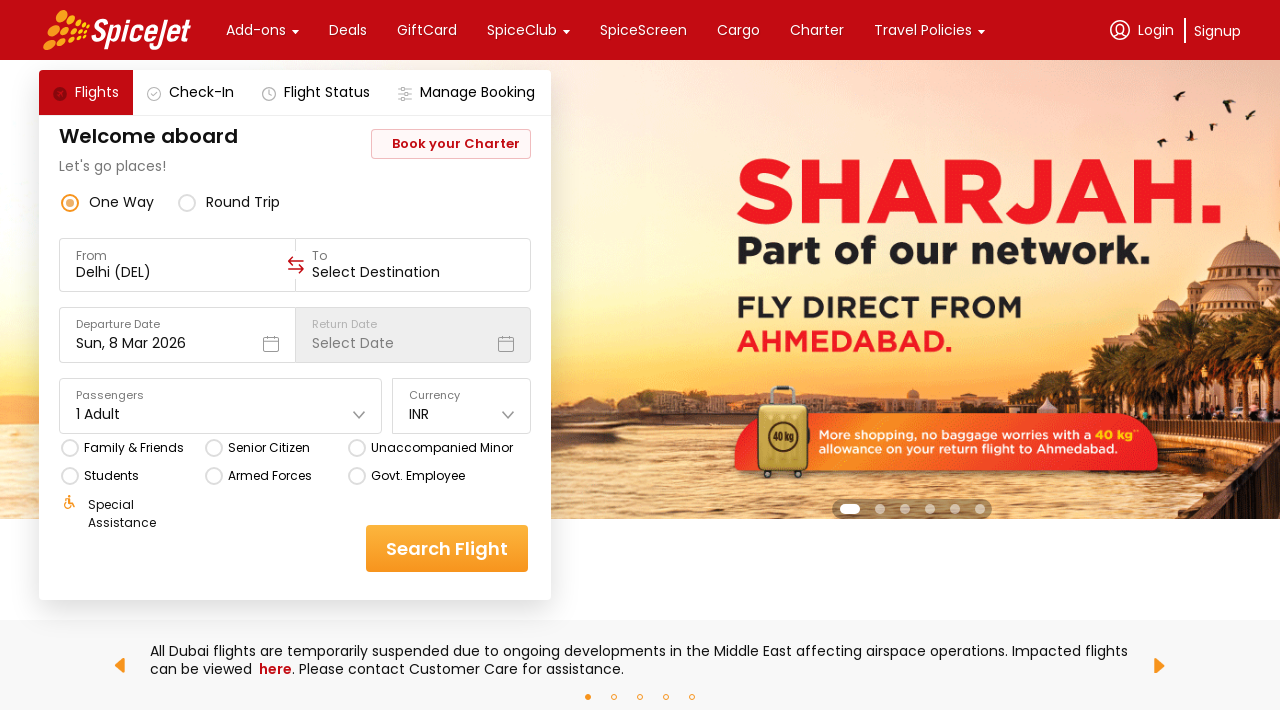

Hovered over Add-ons menu item to reveal submenu at (256, 30) on xpath=//div[text()='Add-ons']
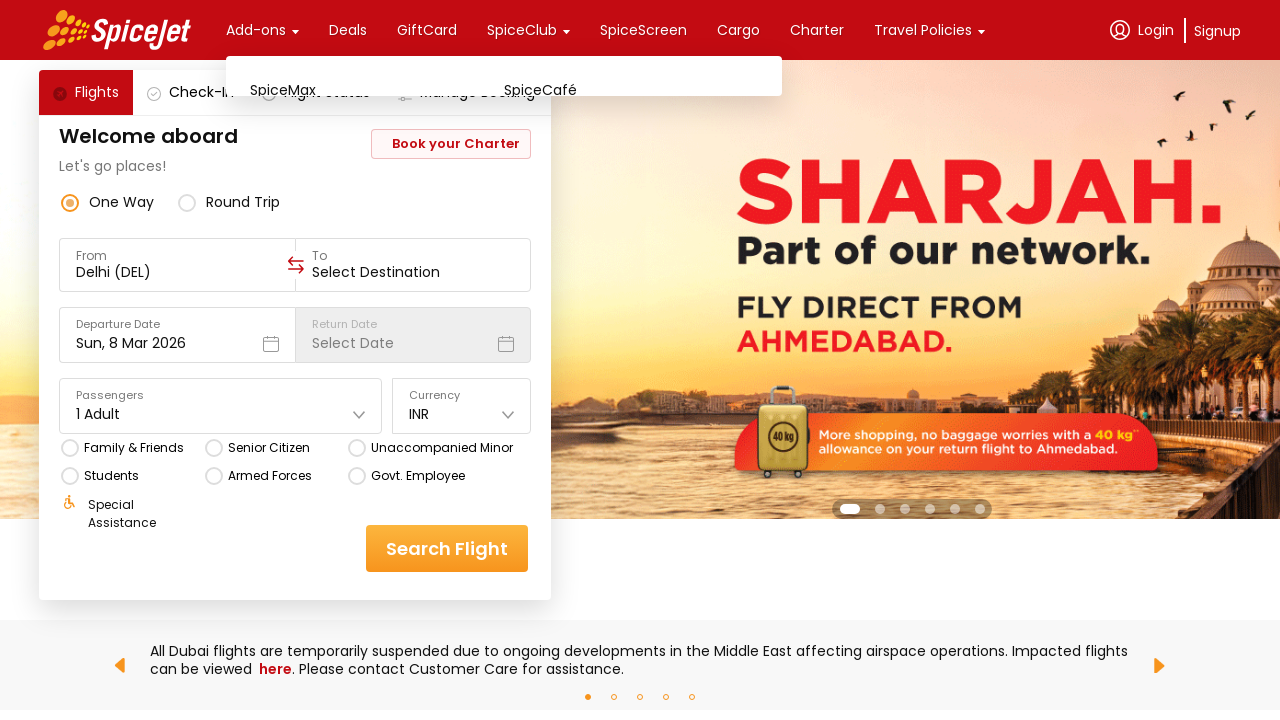

Waited for submenu to appear
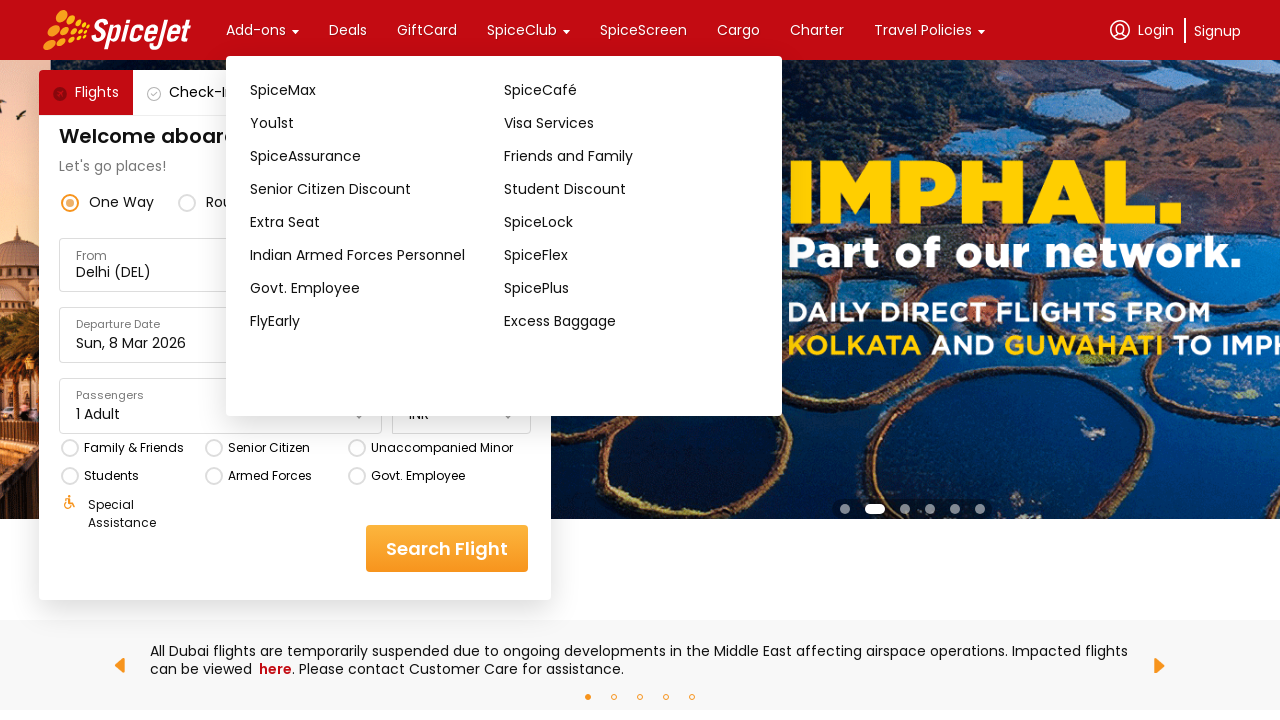

Clicked on Visa Services submenu option at (631, 123) on xpath=//div[text()='Visa Services']
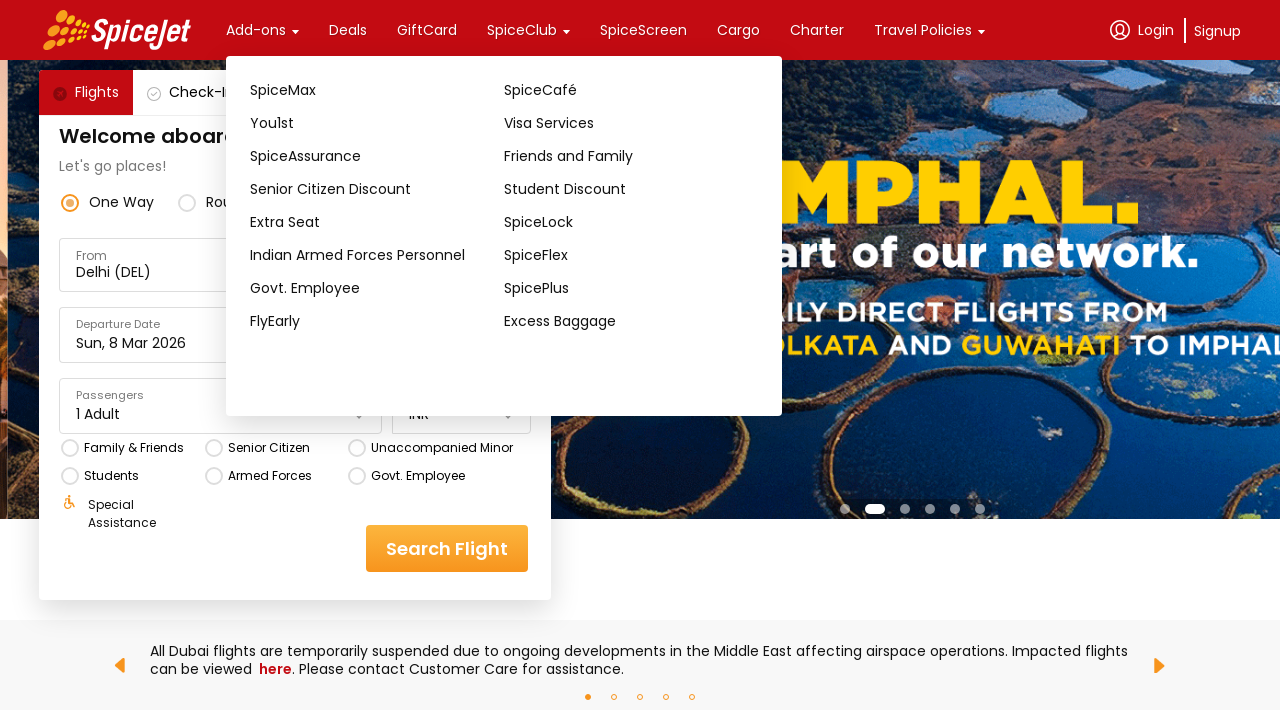

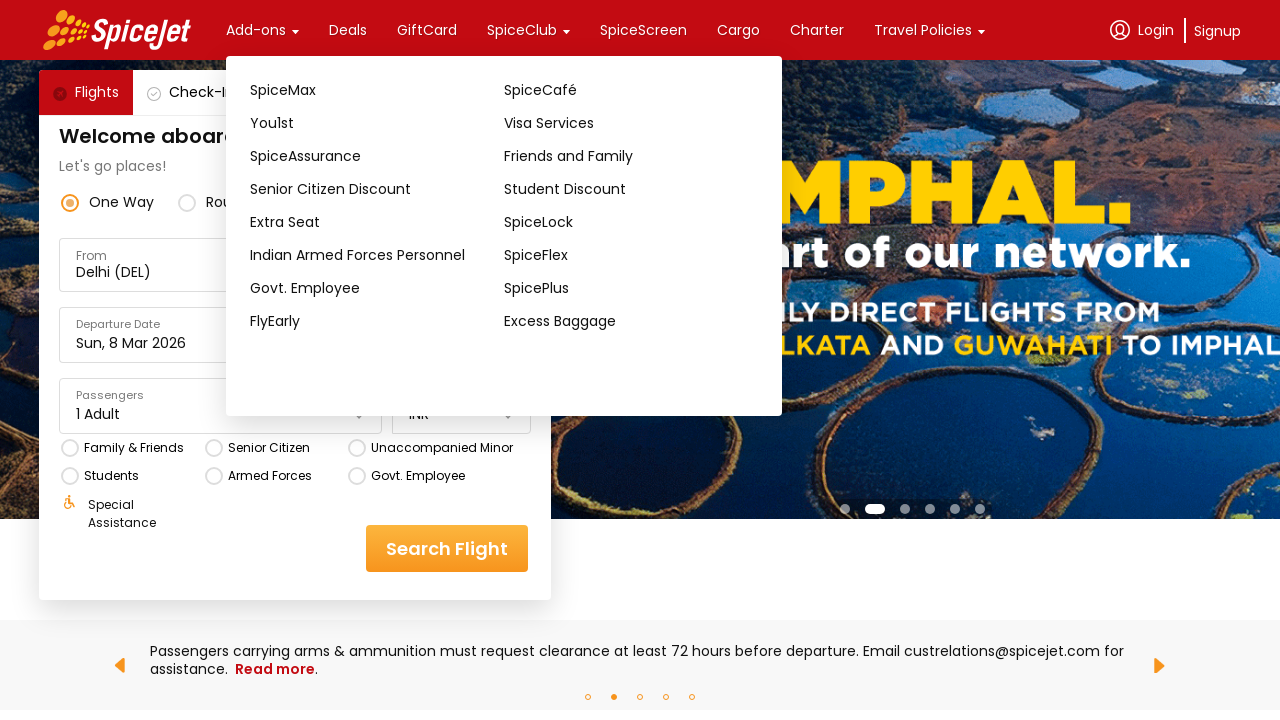